Navigates to the FromJapan corporate website and verifies the page loads by getting the title

Starting URL: http://corporate.fromjapan.co.jp/ja/

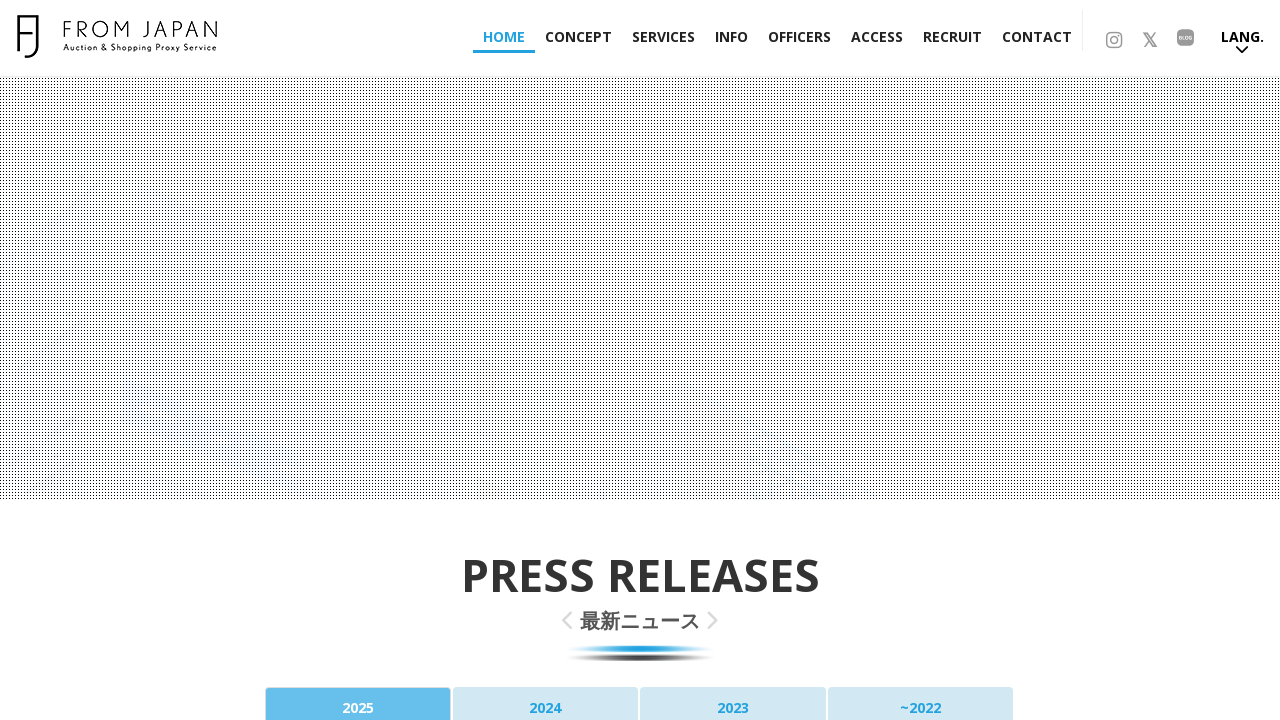

Navigated to FromJapan corporate website
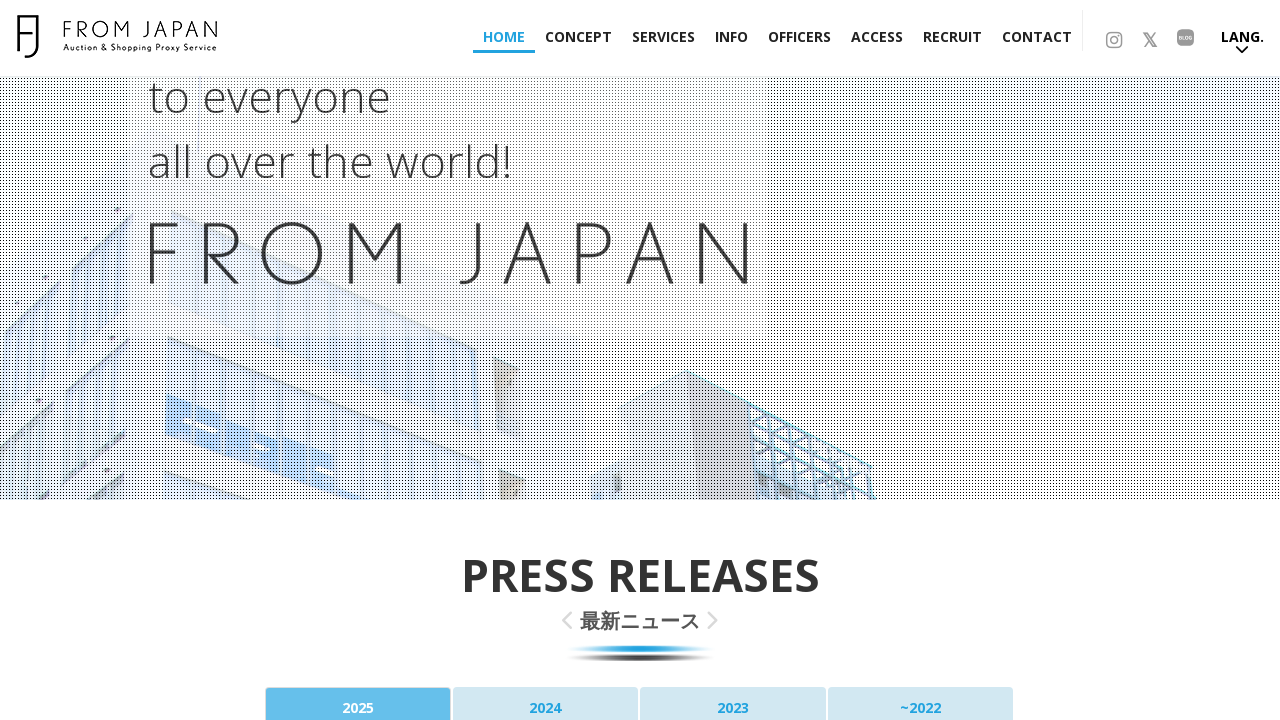

Page loaded with networkidle state
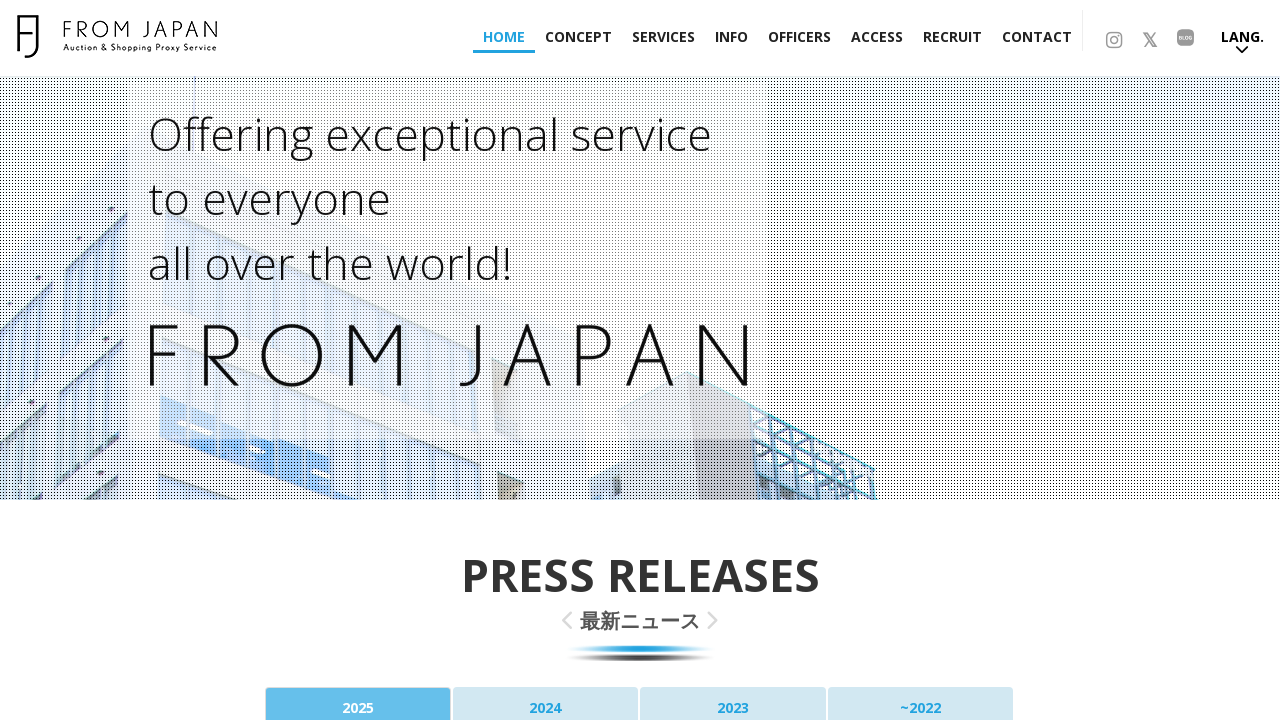

Retrieved page title: 株式会社FROM JAPAN コーポレートサイト
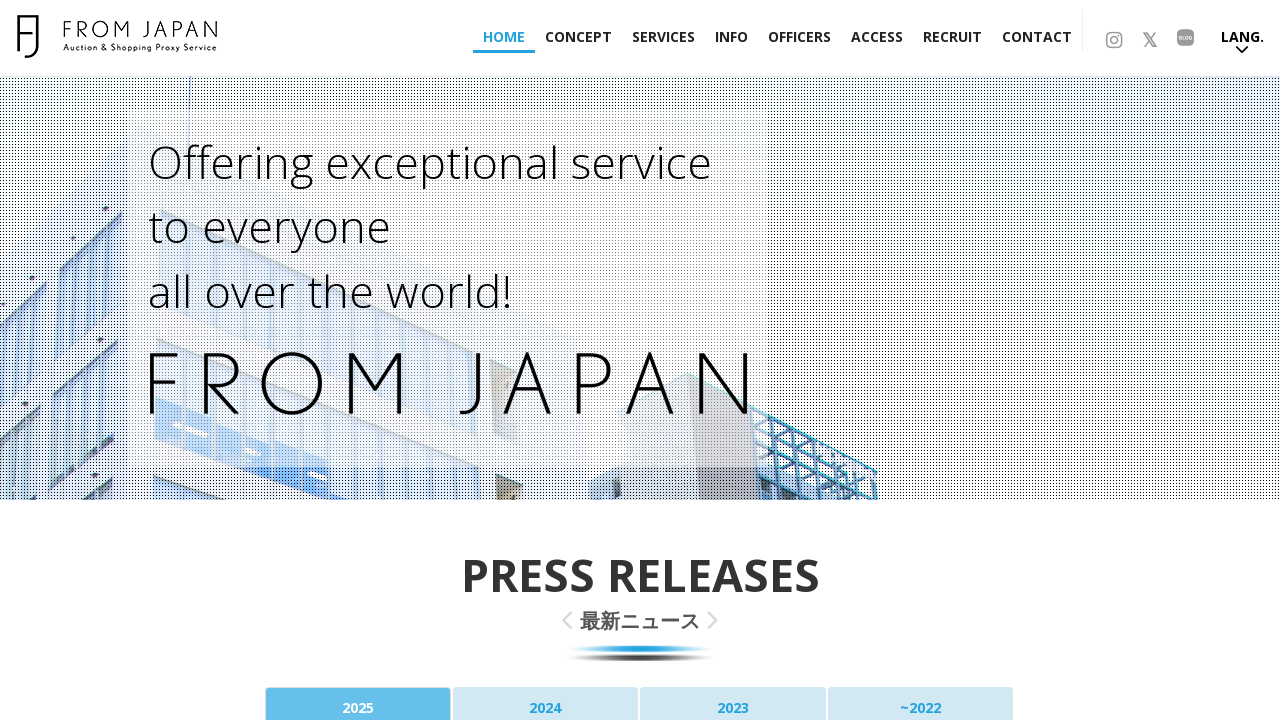

Verified page title is not empty
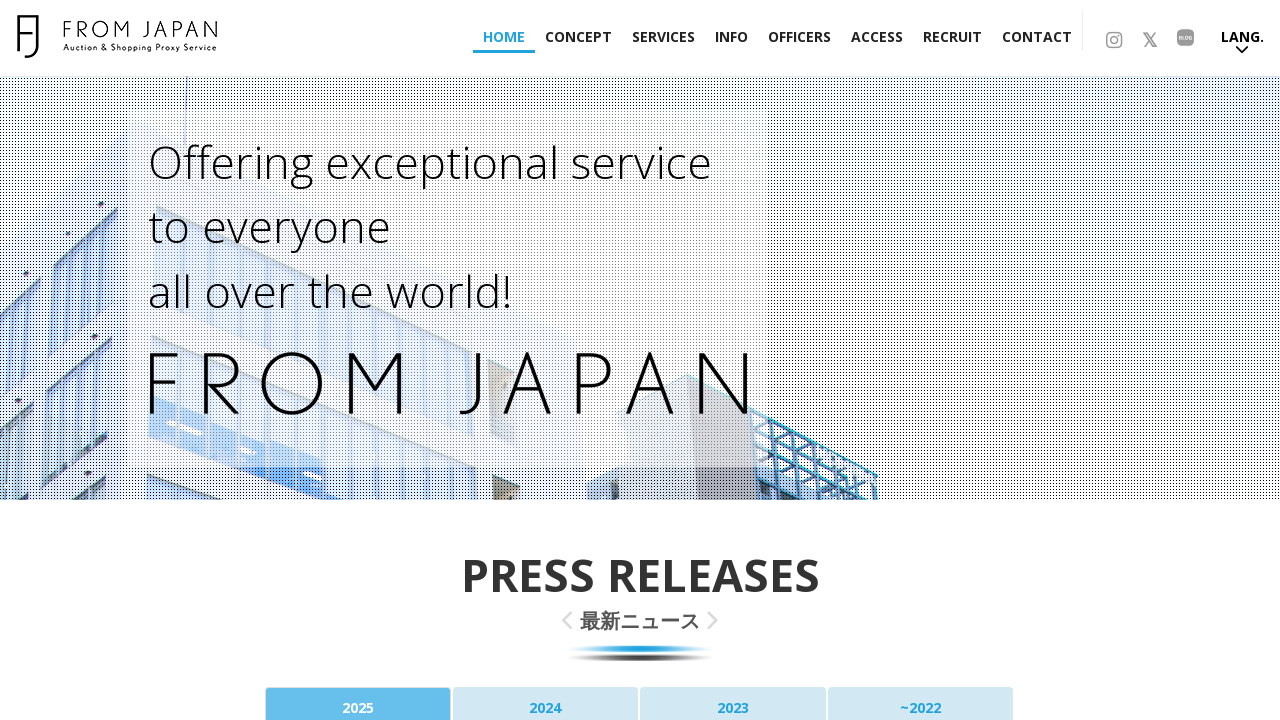

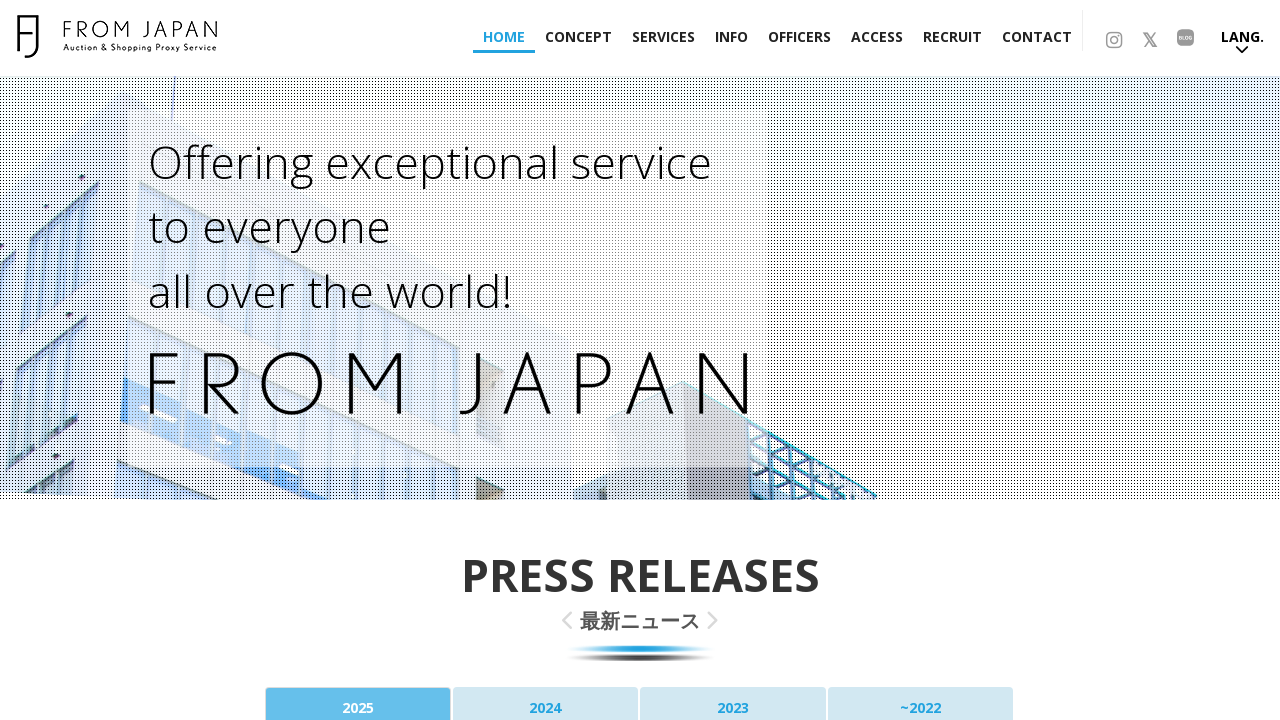